Tests login form validation by attempting to login with only a password and no username, then verifies the error message displayed

Starting URL: https://www.saucedemo.com/

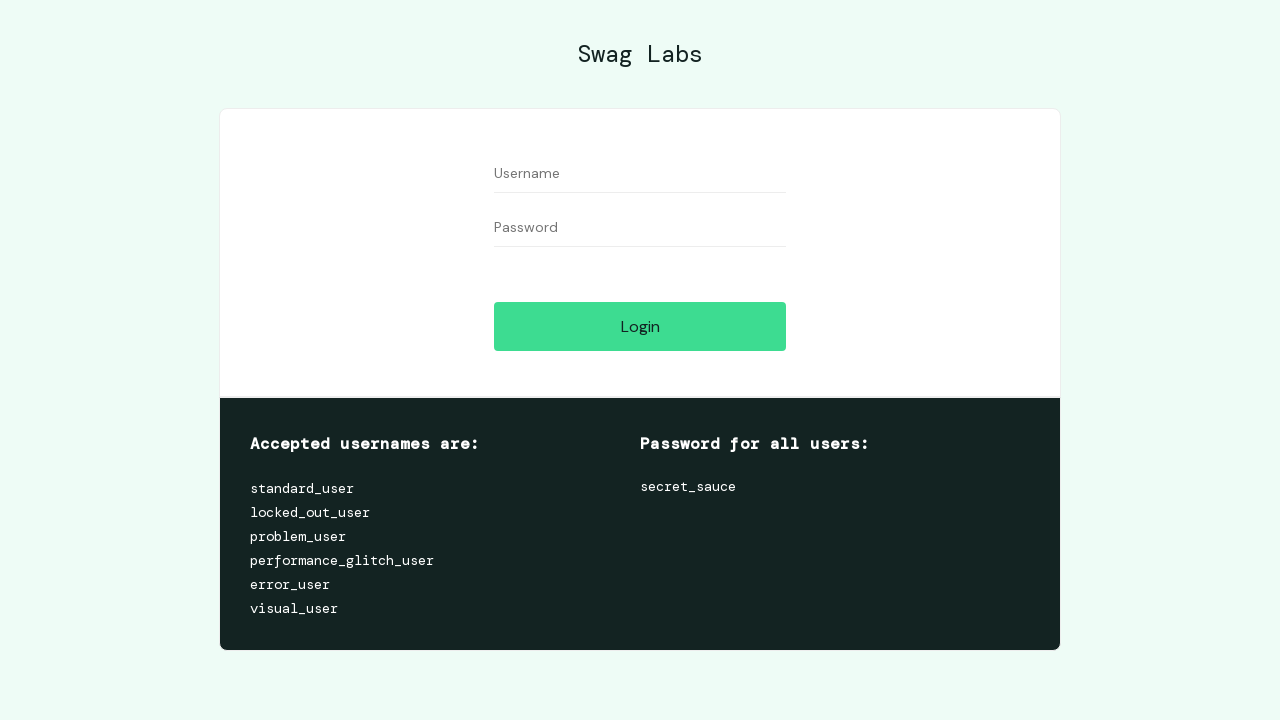

Navigated to Sauce Demo login page
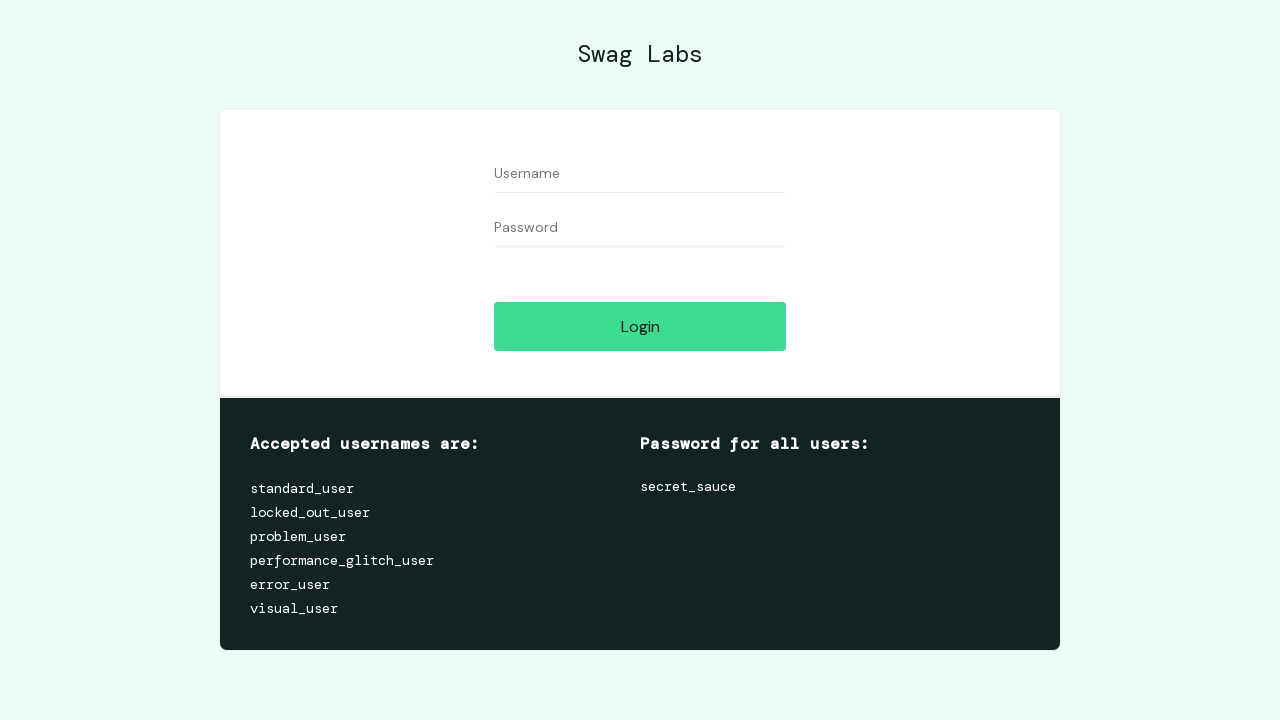

Filled password field with 'secret_sauce' while leaving username empty on input[data-test="password"]
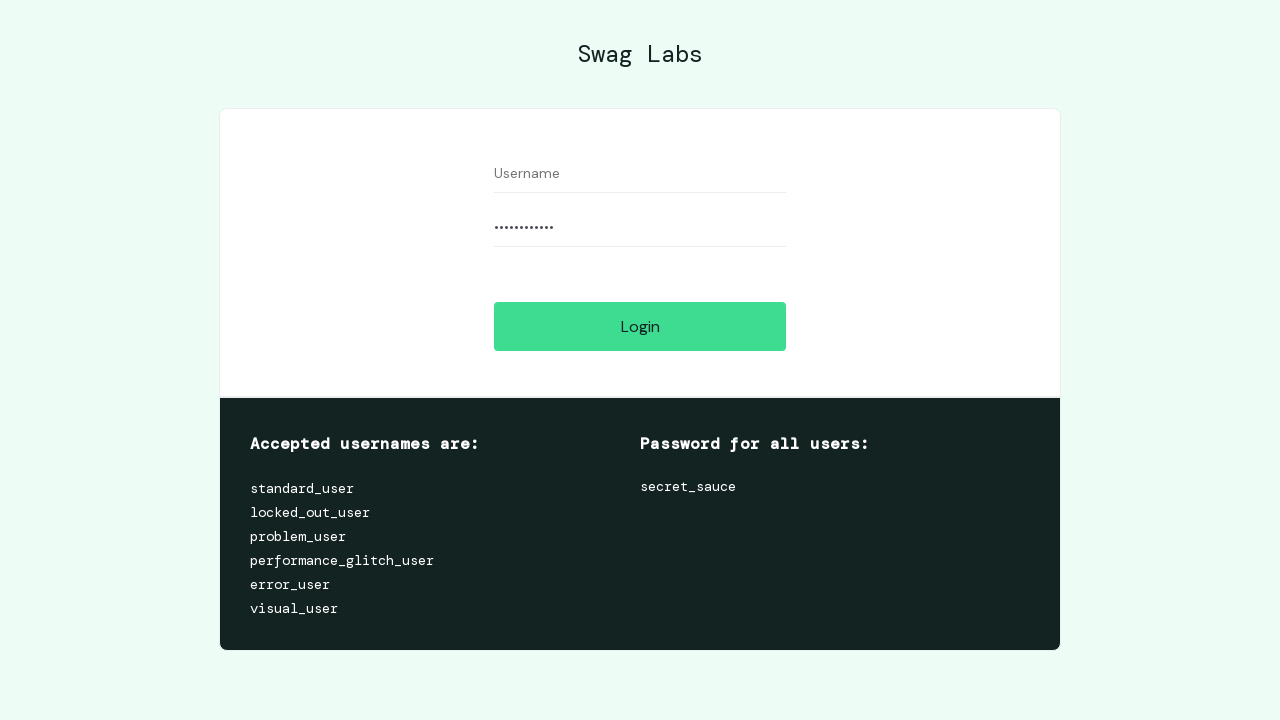

Clicked login button to attempt login at (640, 326) on input[data-test="login-button"]
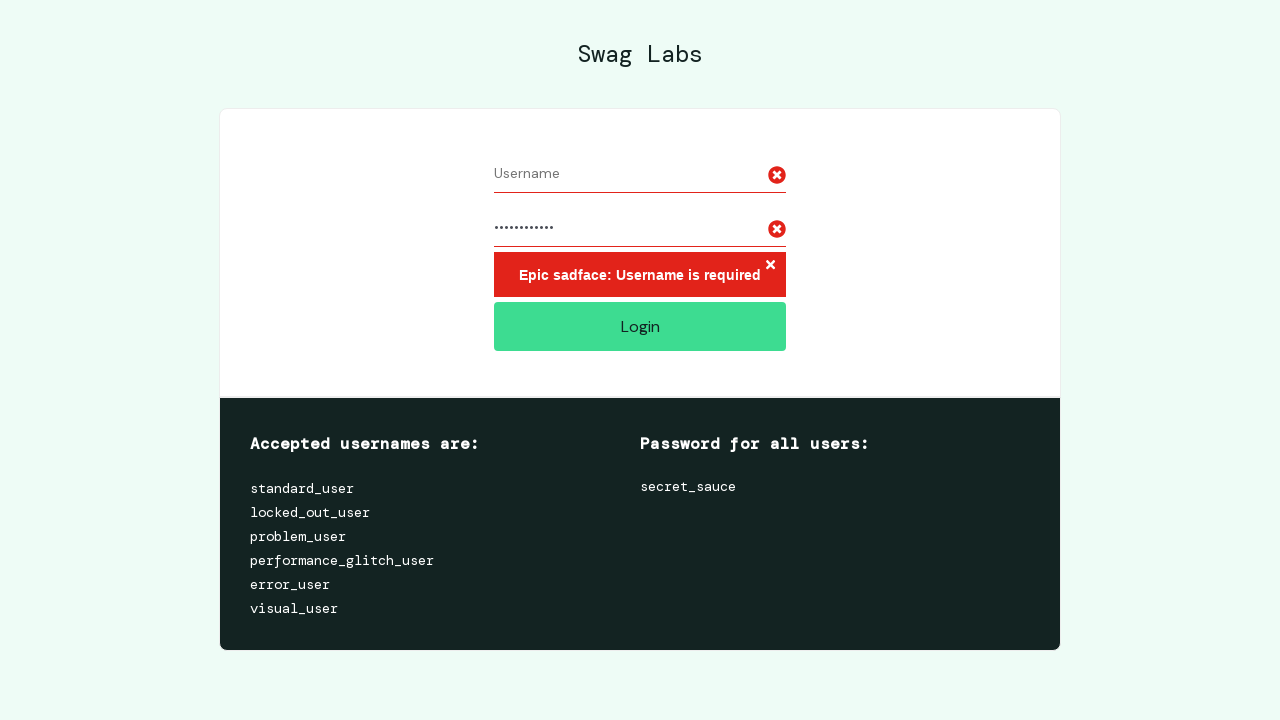

Error message element appeared on page
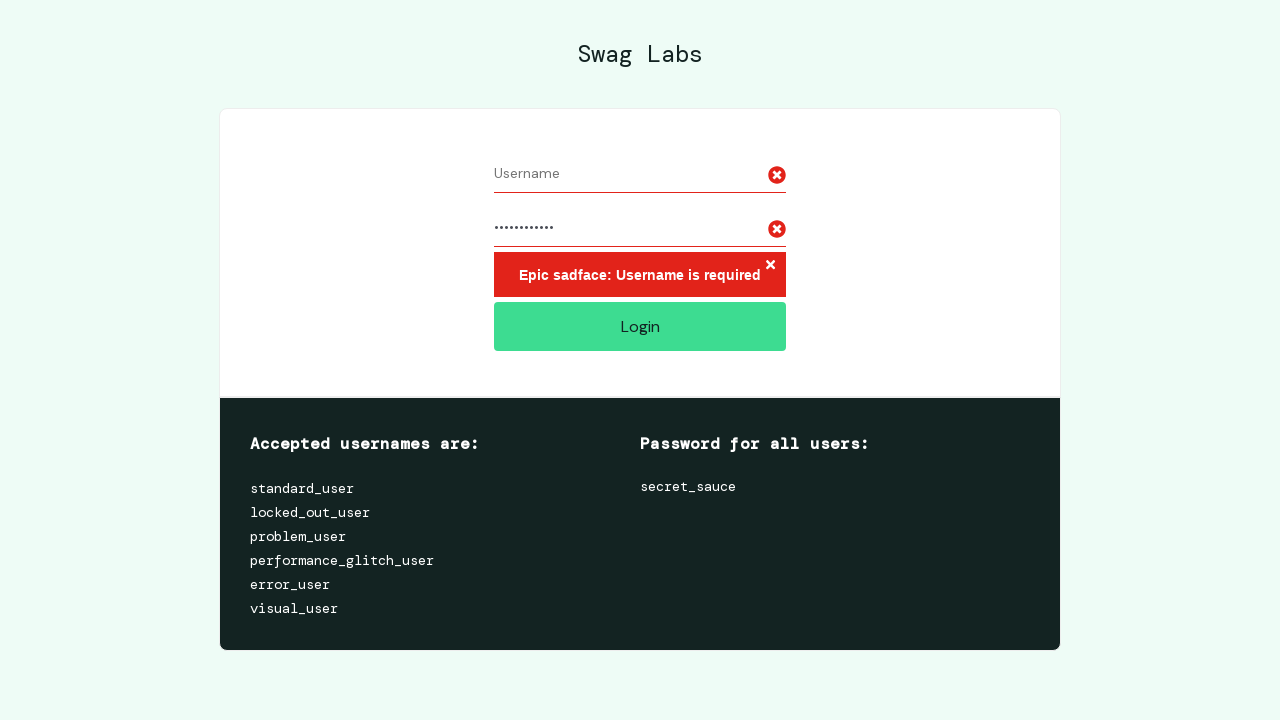

Retrieved error message text: Epic sadface: Username is required
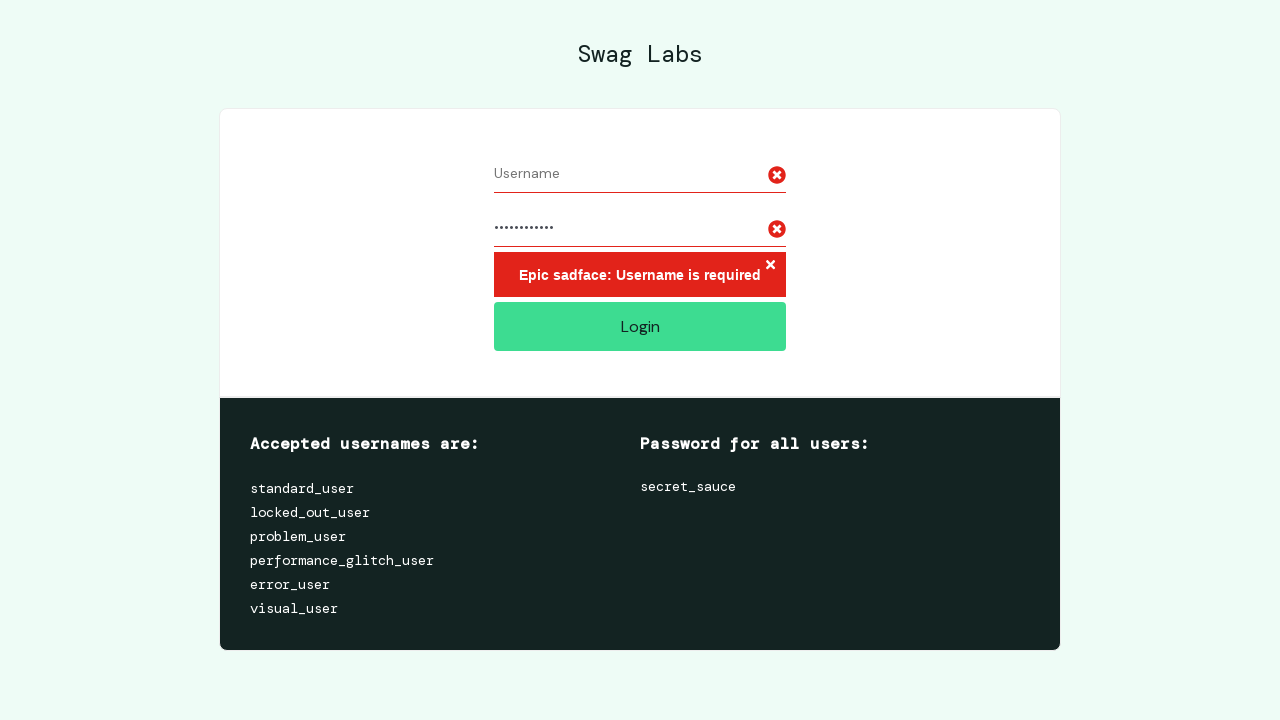

Verified error message contains 'Username is required'
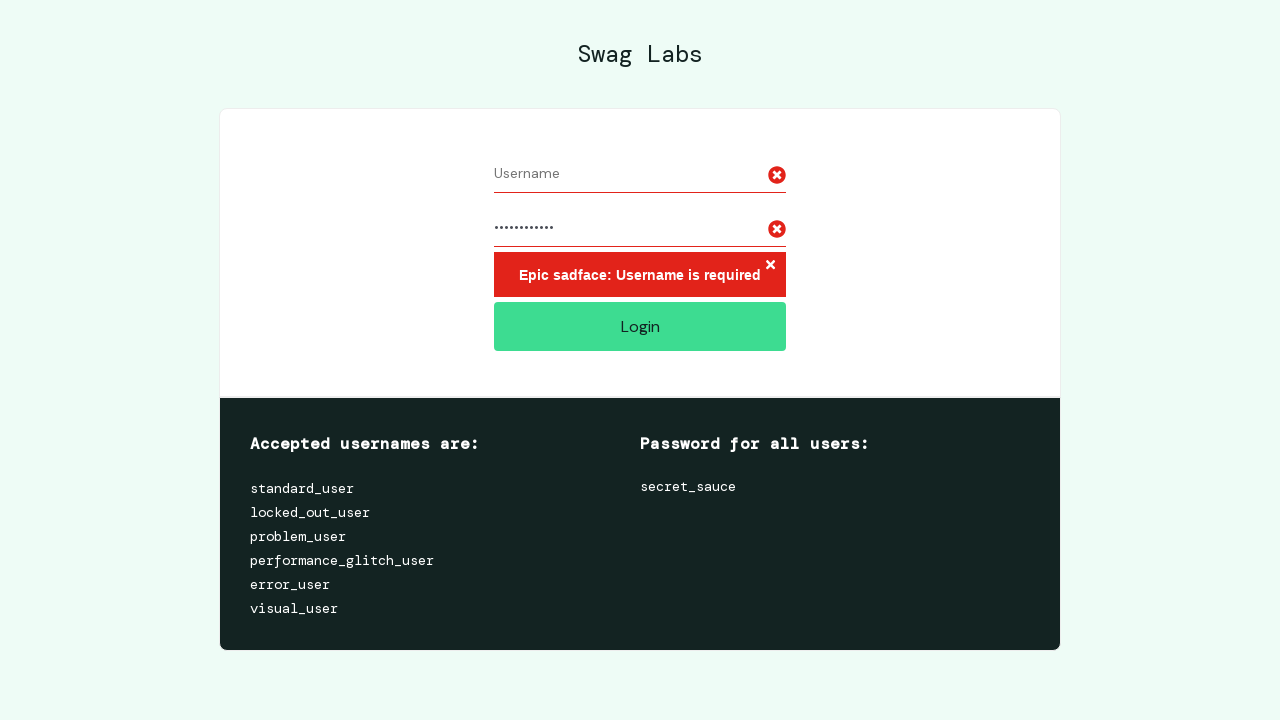

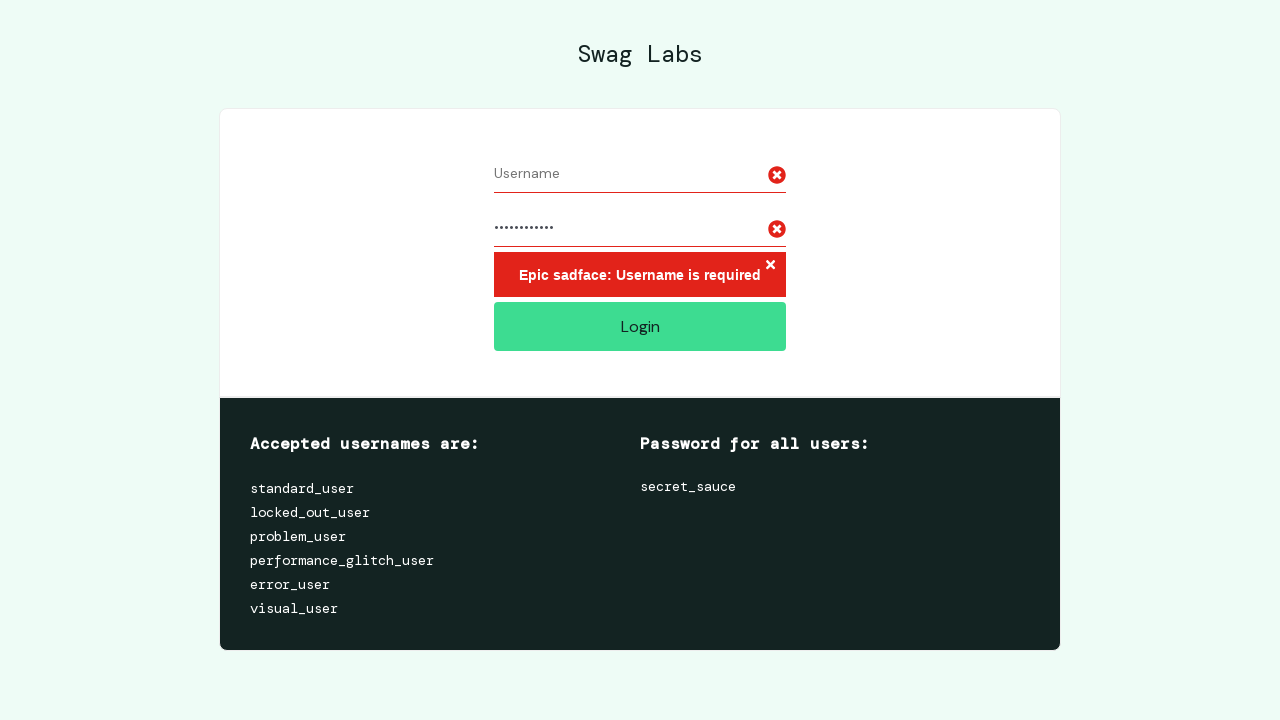